Tests handling multiple browser windows/tabs by clicking buttons that open new tabs and windows, then verifying the new pages are accessible.

Starting URL: https://skpatro.github.io/demo/links/

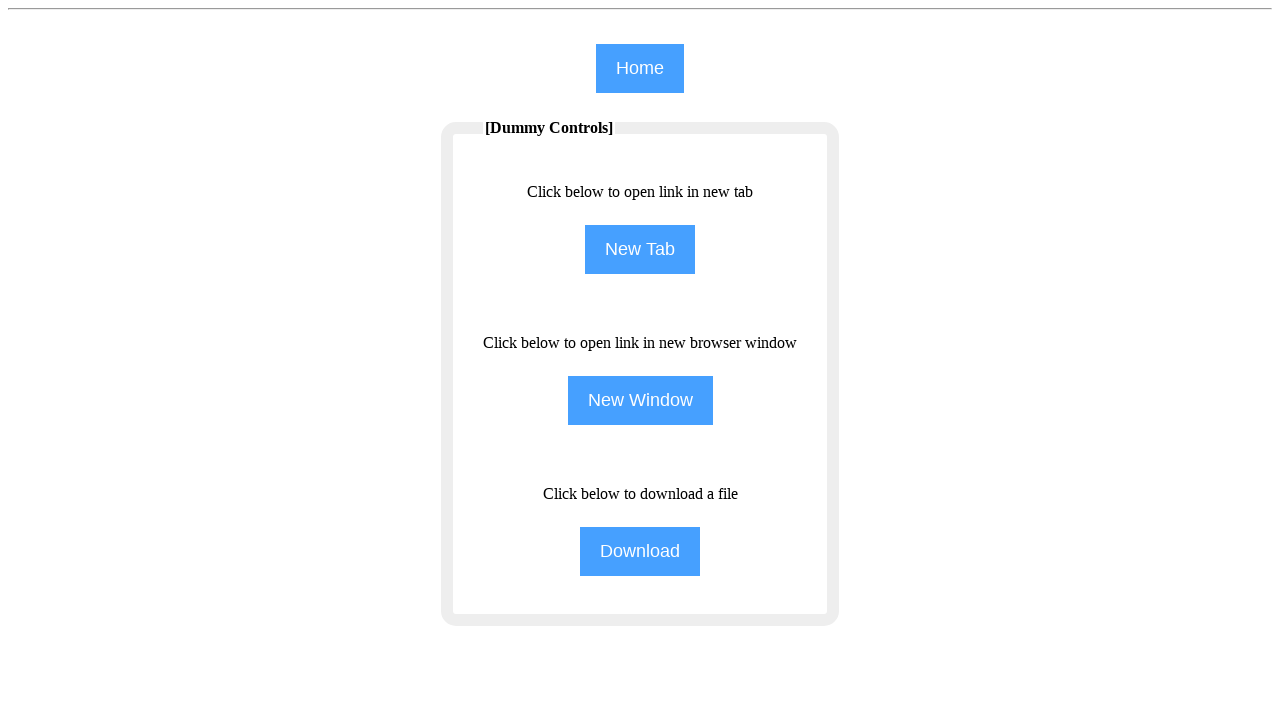

Waited for initial page to load (domcontentloaded)
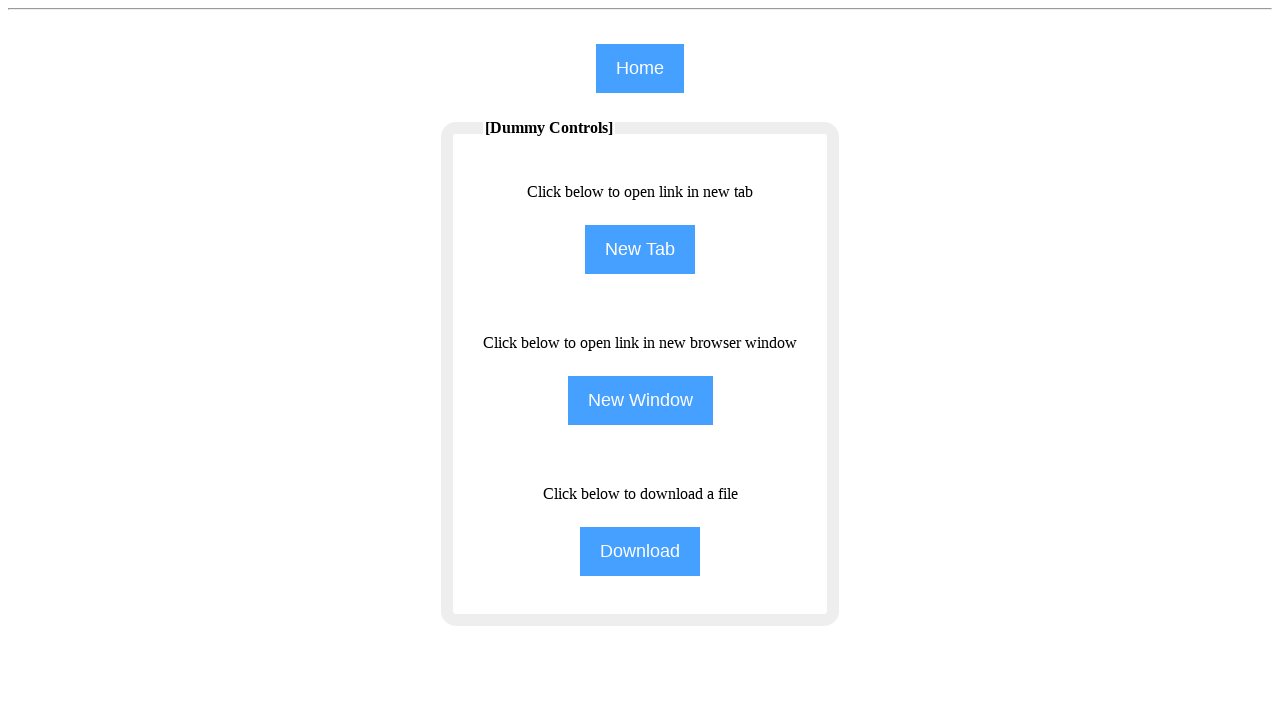

Clicked NewTab button to open new tab at (640, 250) on [name='NewTab']
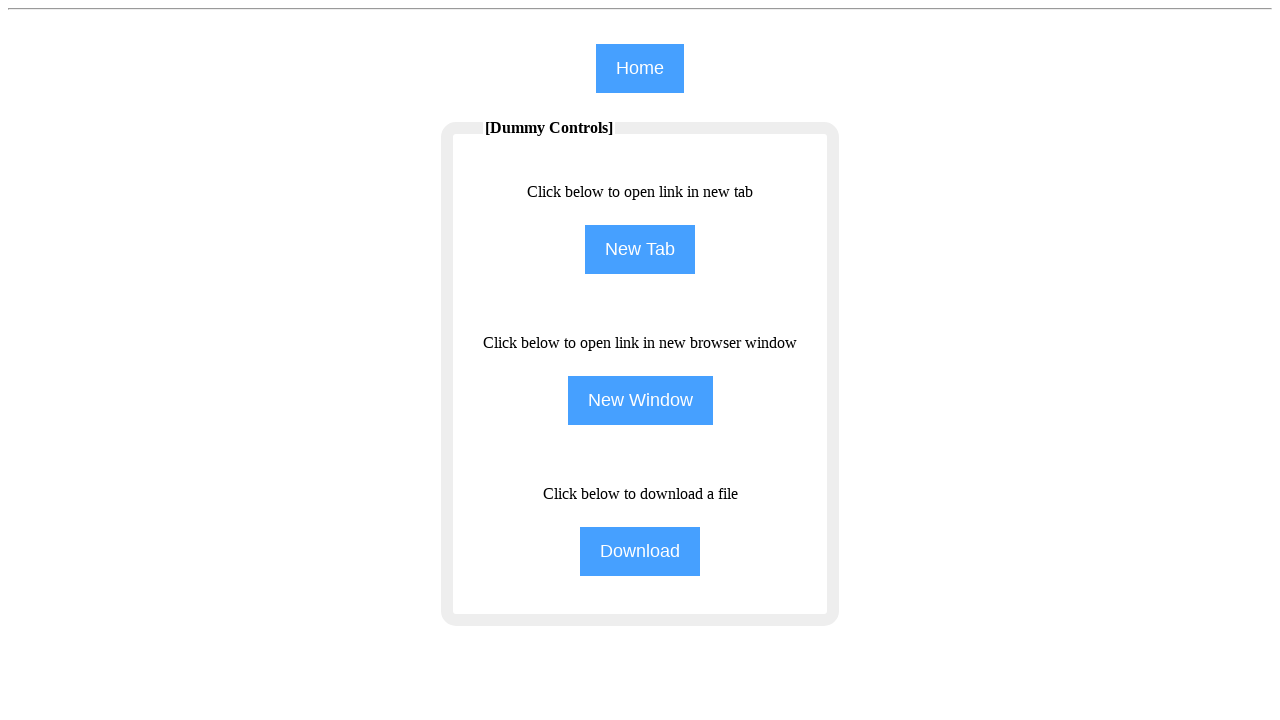

New tab page object obtained
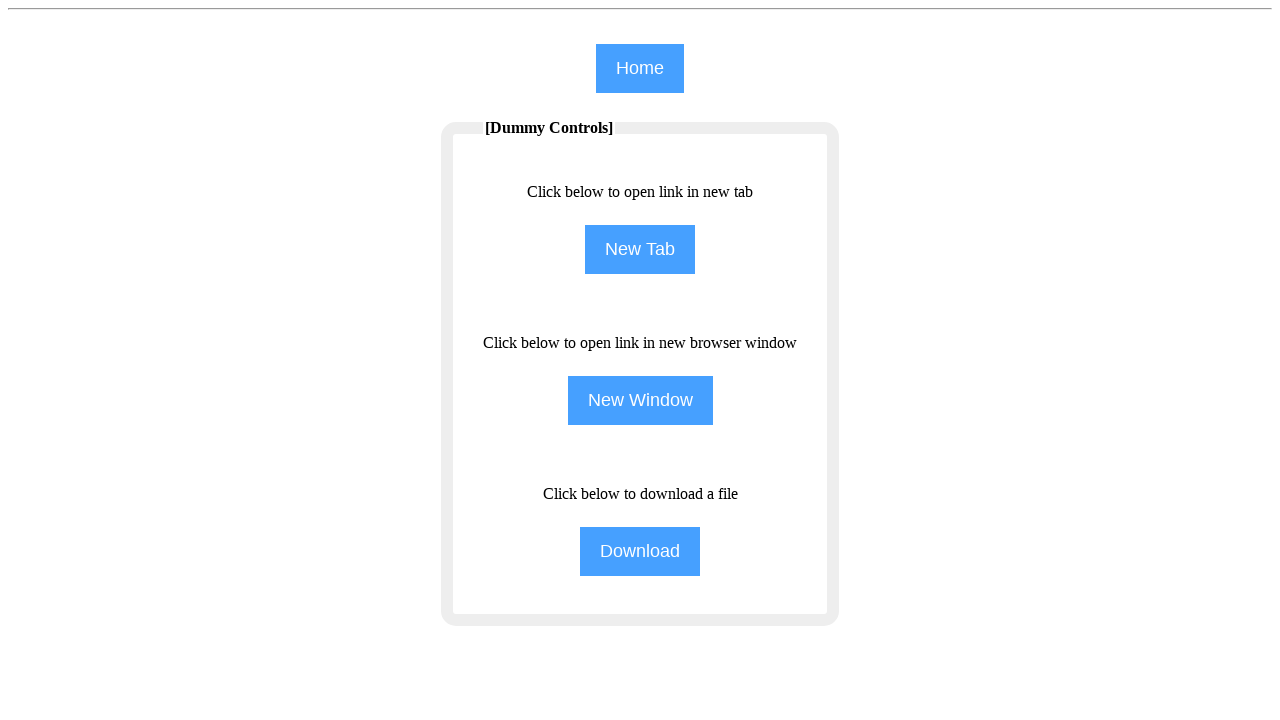

Waited for new tab to load (domcontentloaded)
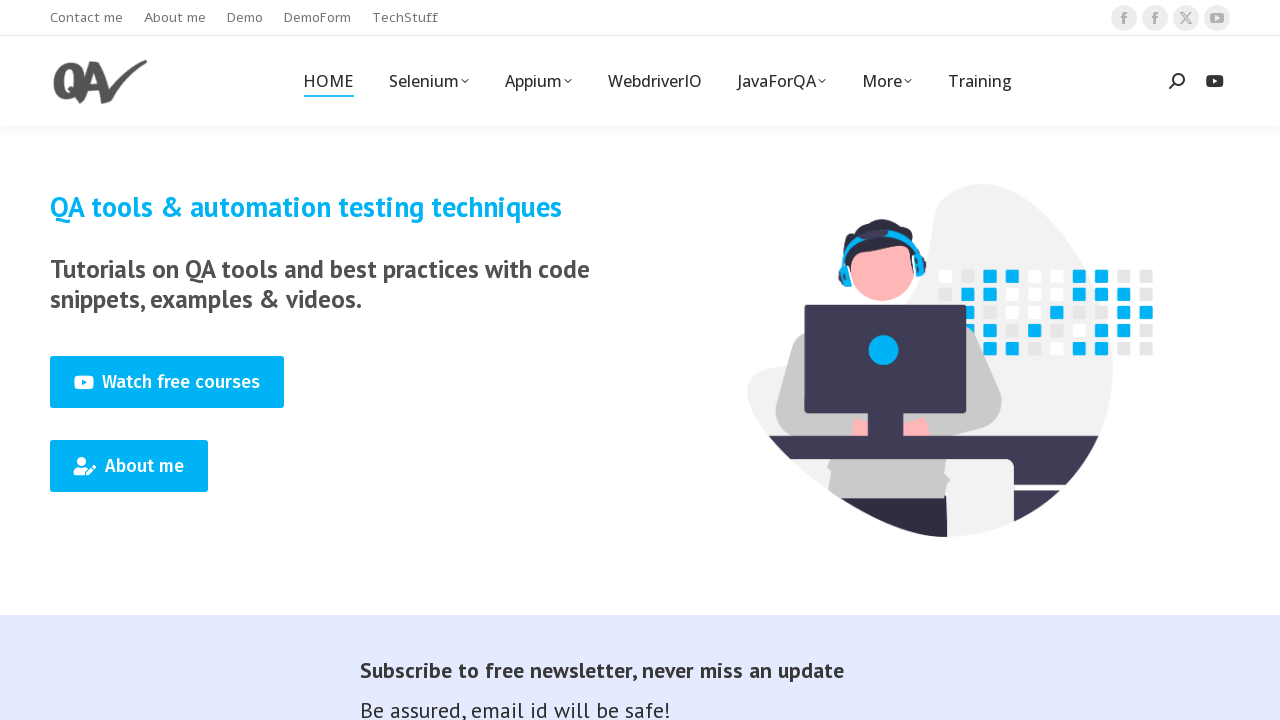

Clicked NewWindow button to open new window at (640, 400) on [name='NewWindow']
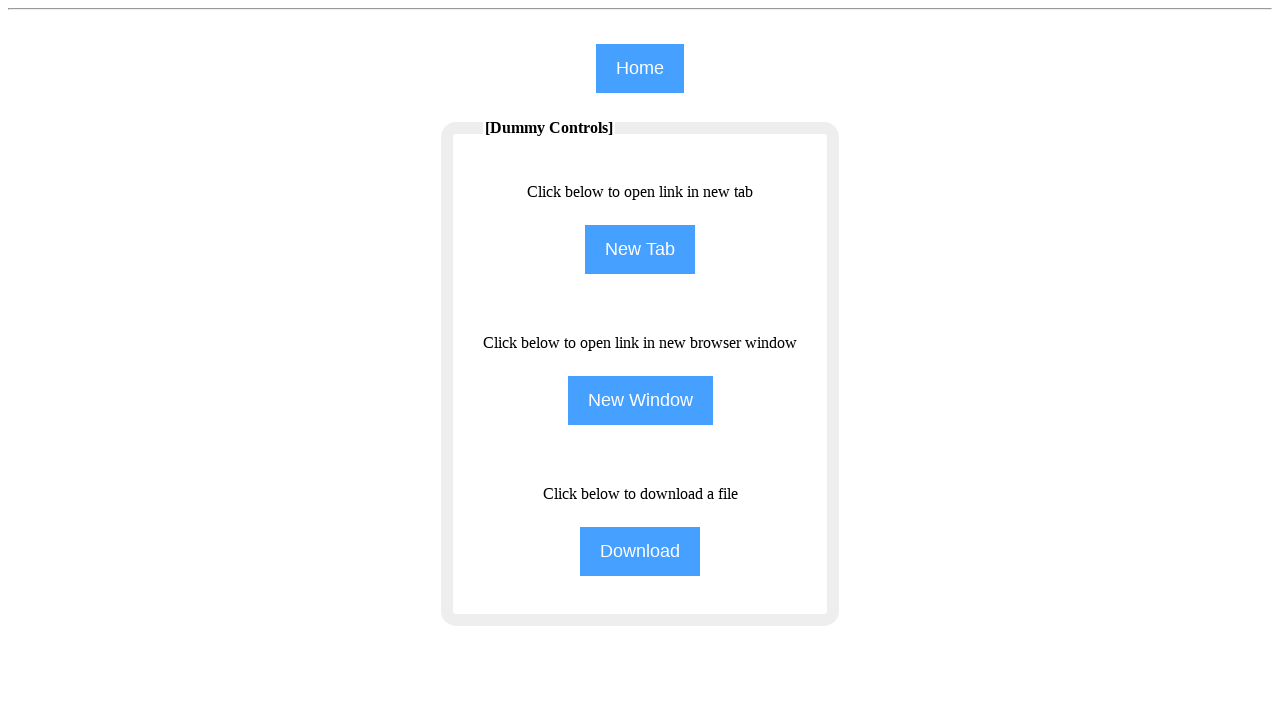

New window page object obtained
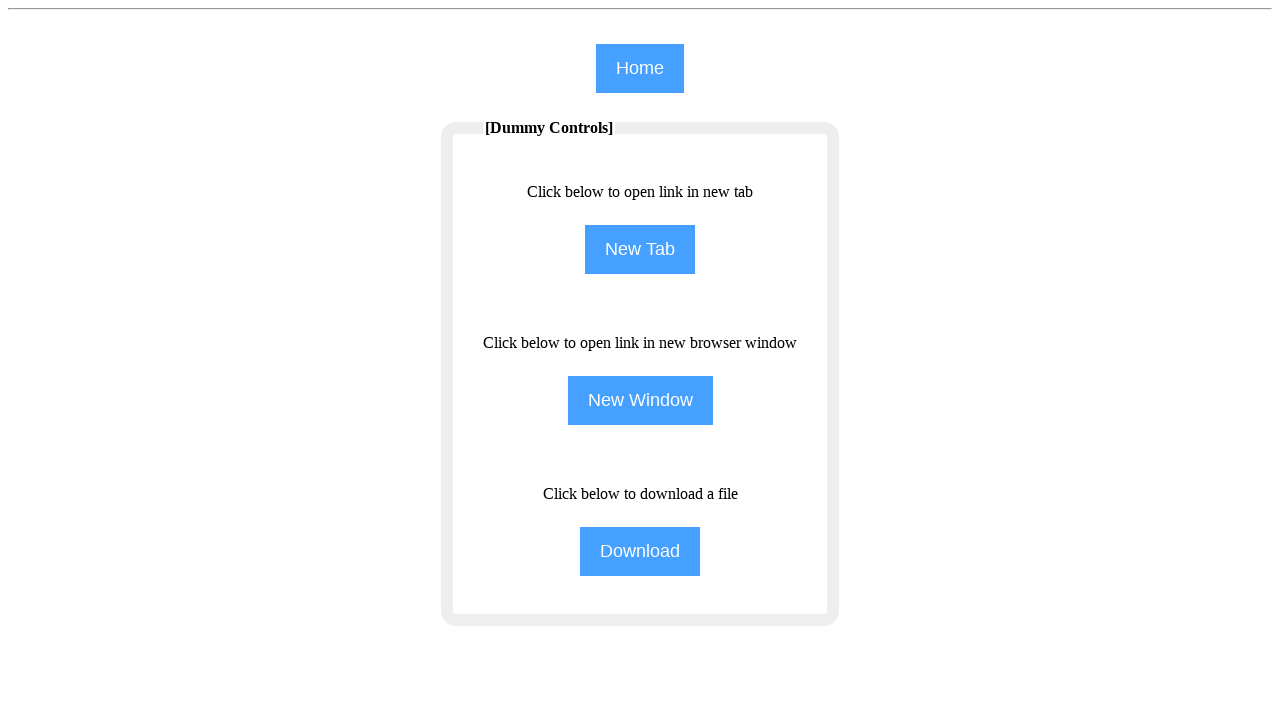

Waited for new window to load (domcontentloaded)
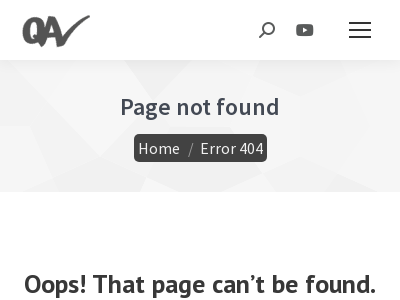

Retrieved all open pages from context
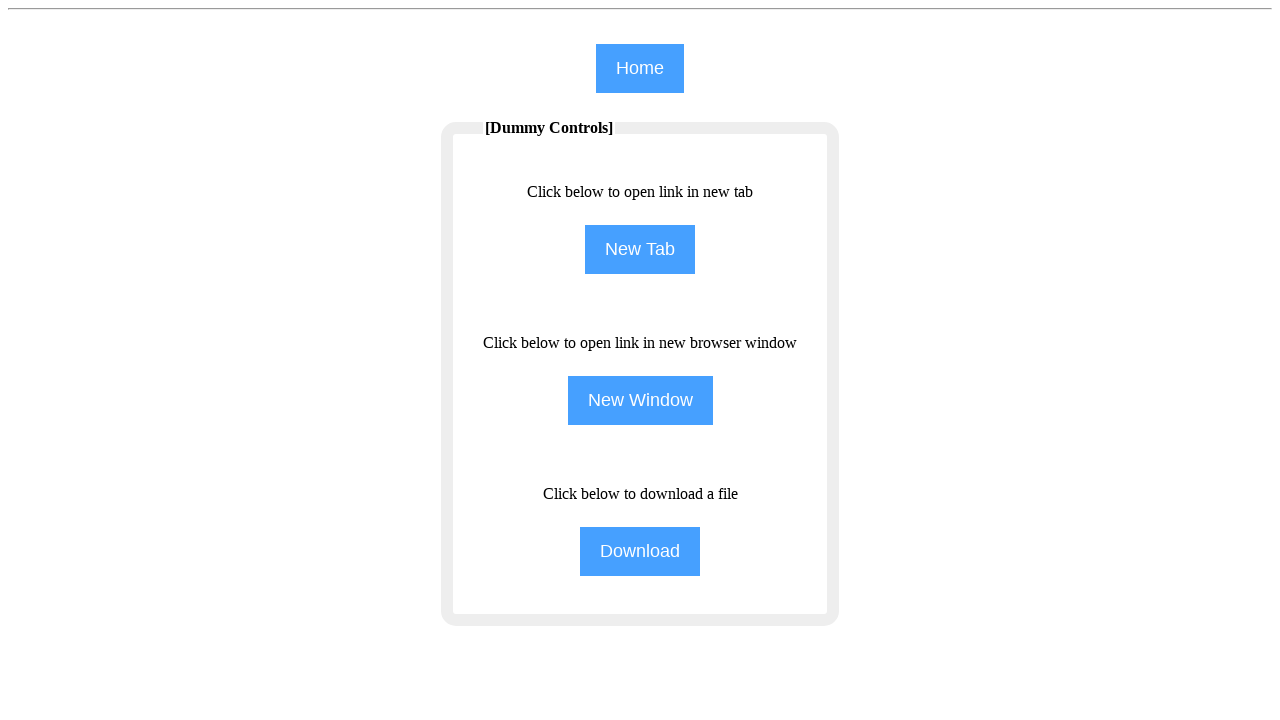

Verified that at least 3 pages are open (found 3 pages)
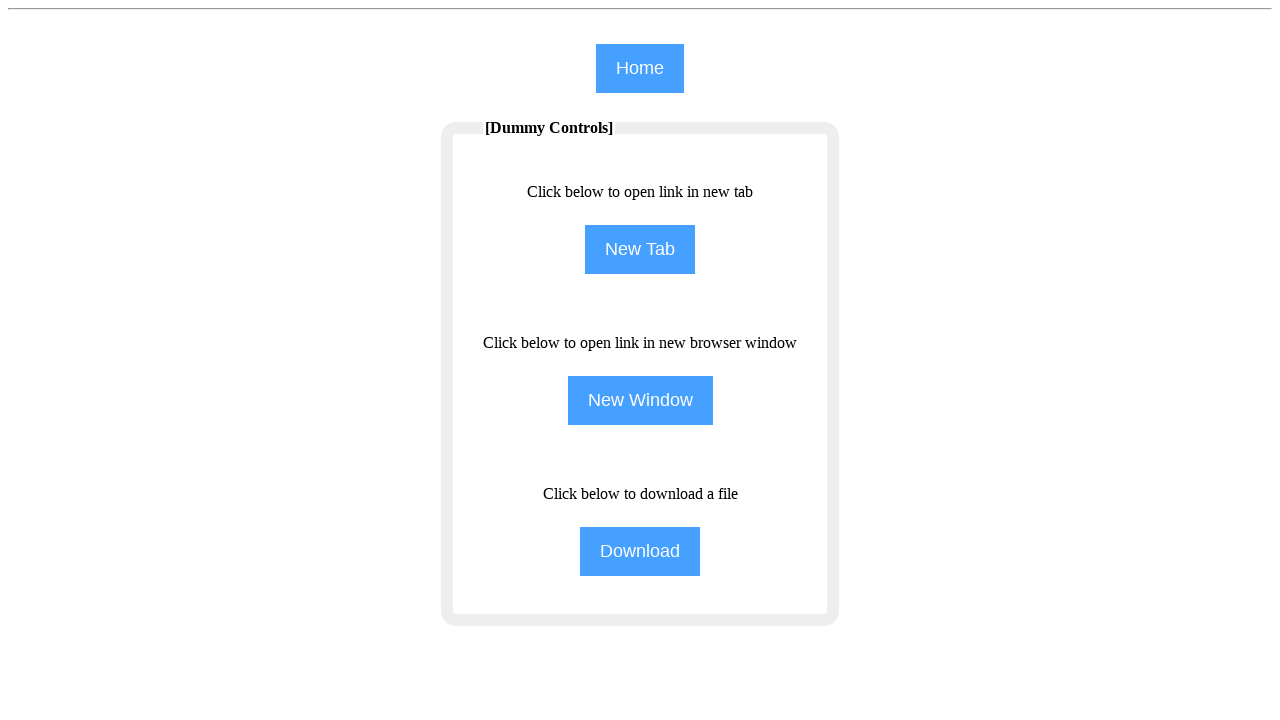

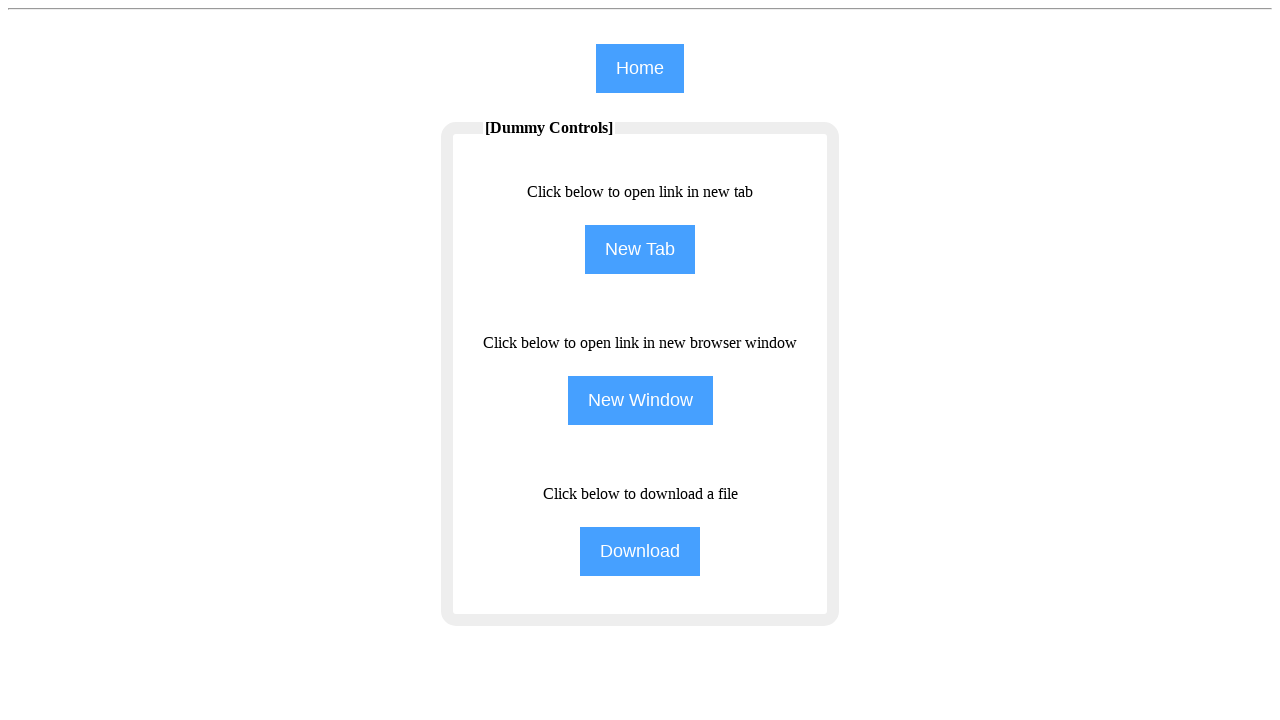